Opens multiple links from a footer column in new tabs using keyboard shortcuts and then switches between the tabs to verify they opened correctly

Starting URL: http://qaclickacademy.com/practice.php

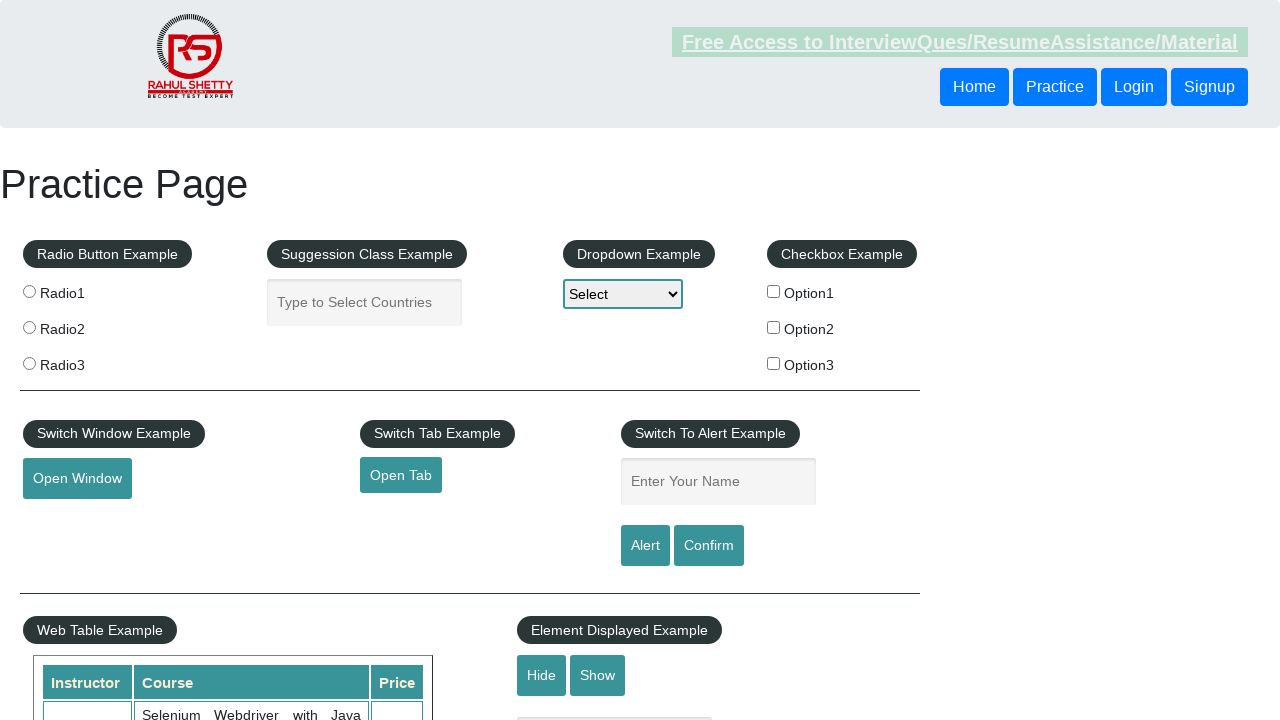

Navigated to http://qaclickacademy.com/practice.php
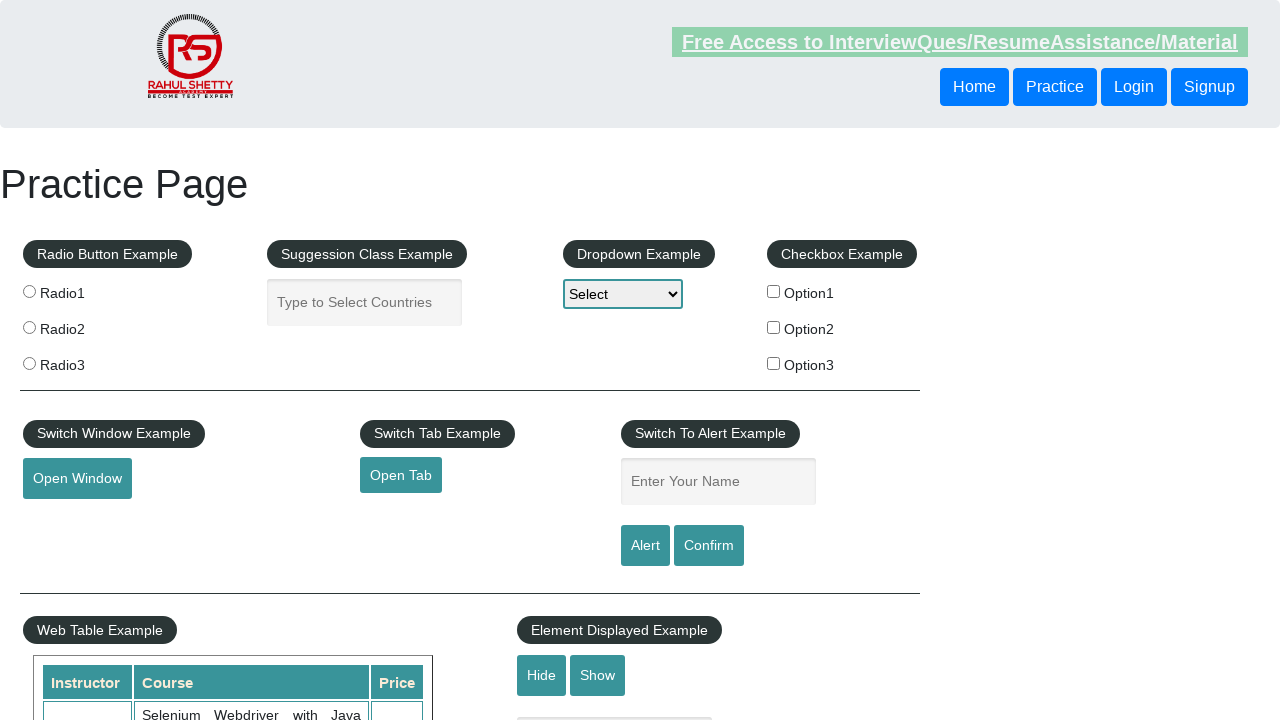

Located the first footer column element
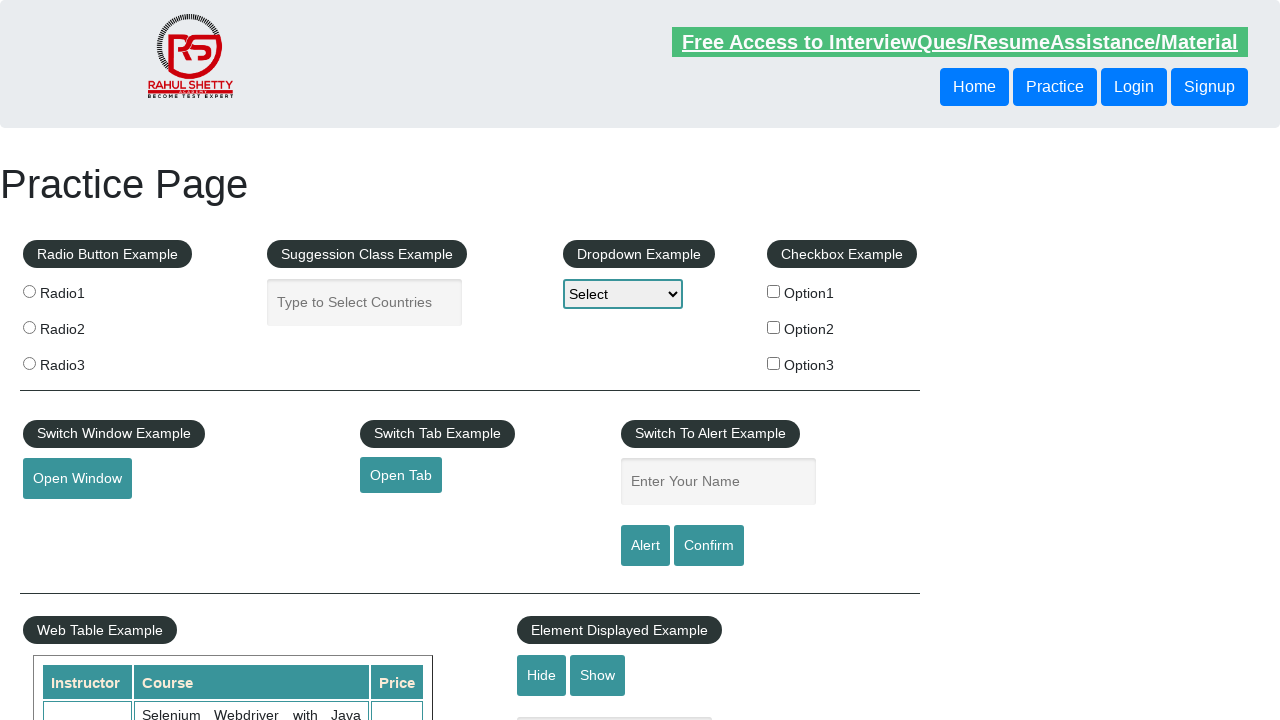

Found 5 links in the footer column
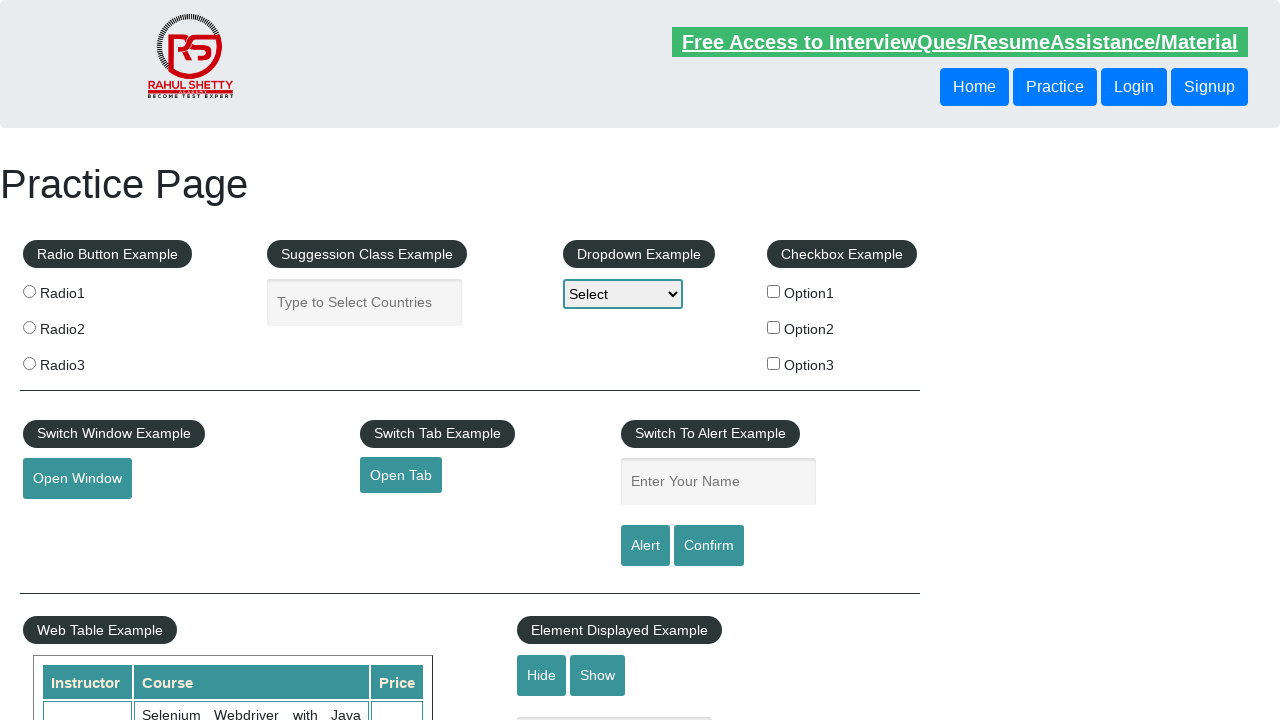

Opened link 1 in new tab using Ctrl+Click at (68, 520) on [id='gf-BIG'] td:nth-child(1) ul >> a >> nth=1
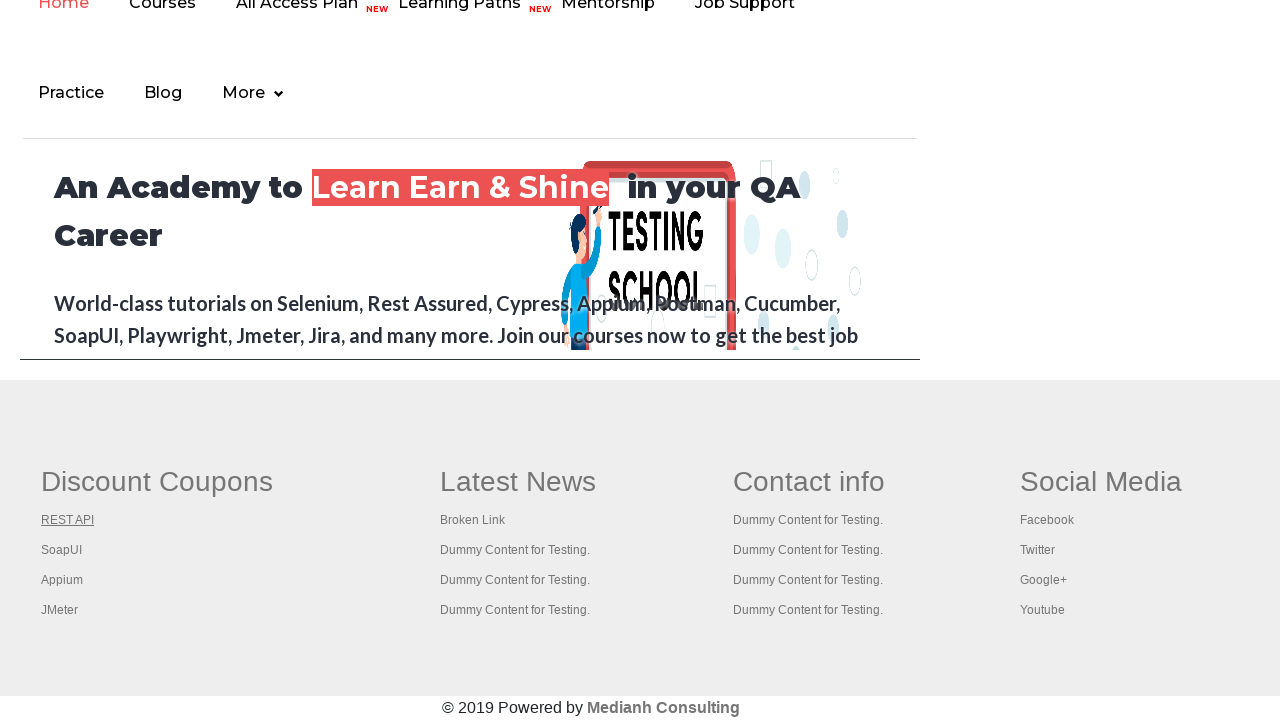

Opened link 2 in new tab using Ctrl+Click at (62, 550) on [id='gf-BIG'] td:nth-child(1) ul >> a >> nth=2
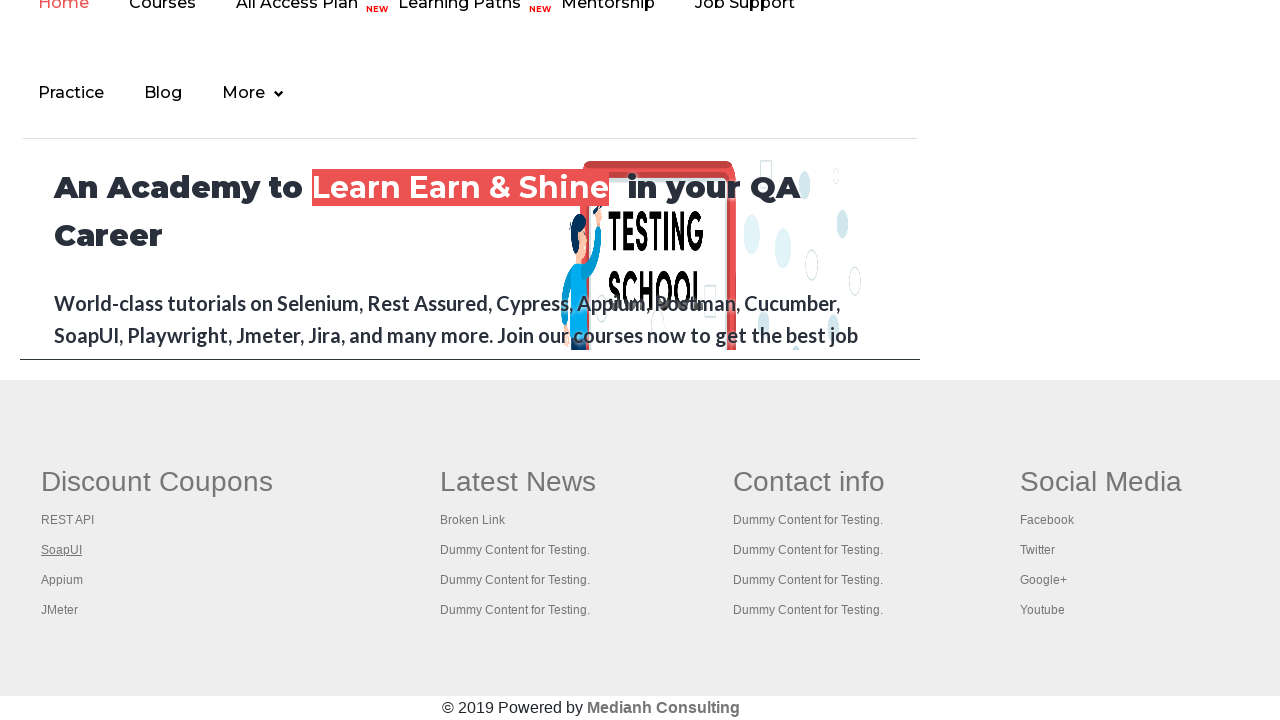

Opened link 3 in new tab using Ctrl+Click at (62, 580) on [id='gf-BIG'] td:nth-child(1) ul >> a >> nth=3
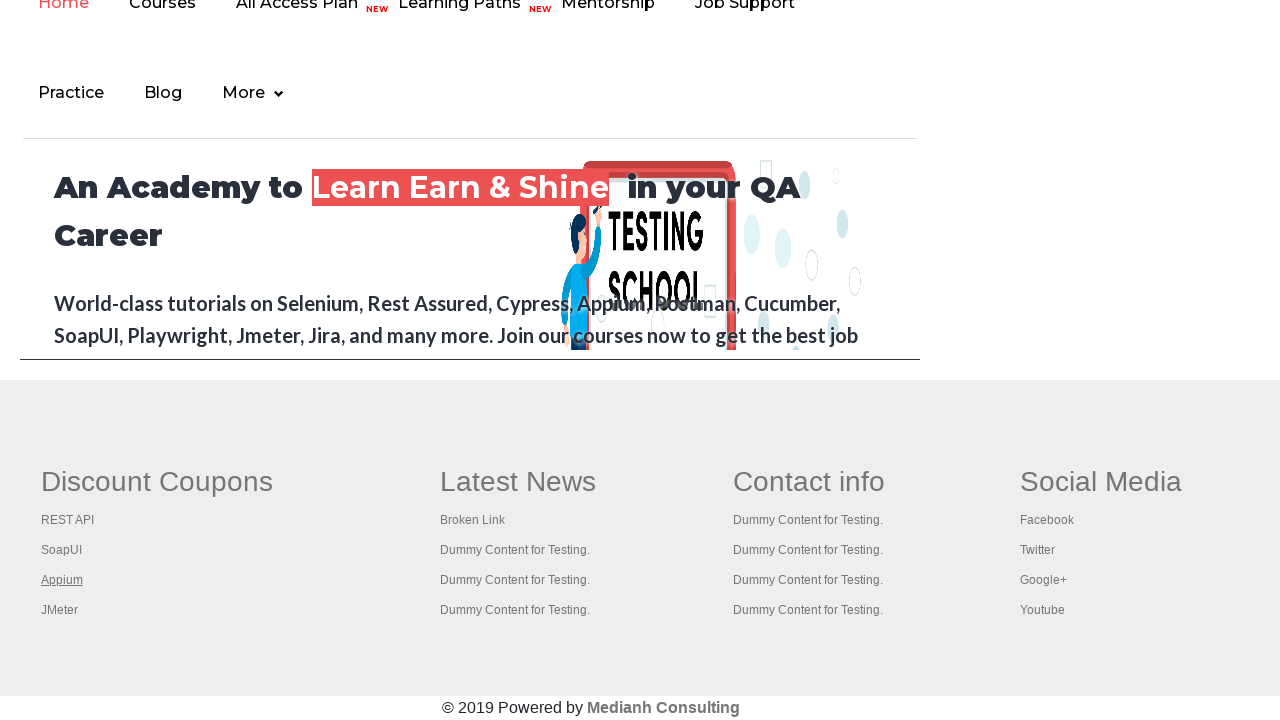

Opened link 4 in new tab using Ctrl+Click at (60, 610) on [id='gf-BIG'] td:nth-child(1) ul >> a >> nth=4
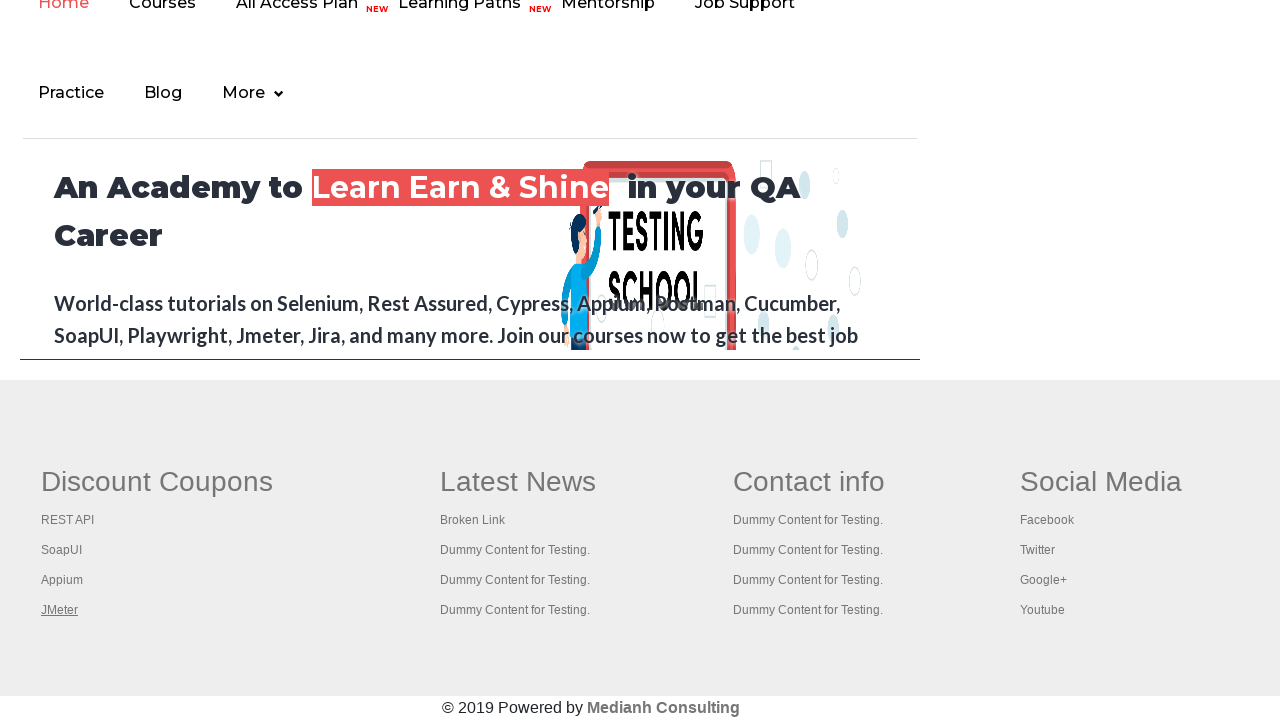

Waited 2 seconds for all tabs to load
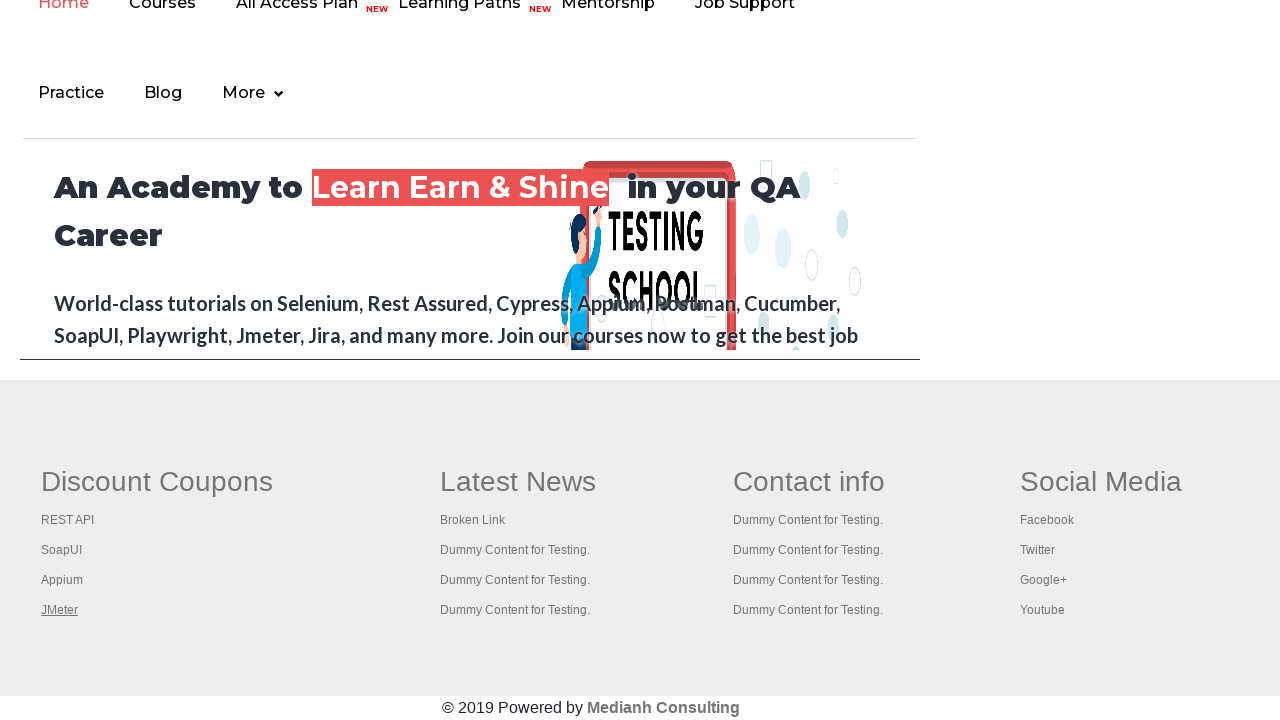

Retrieved all 5 open tabs from context
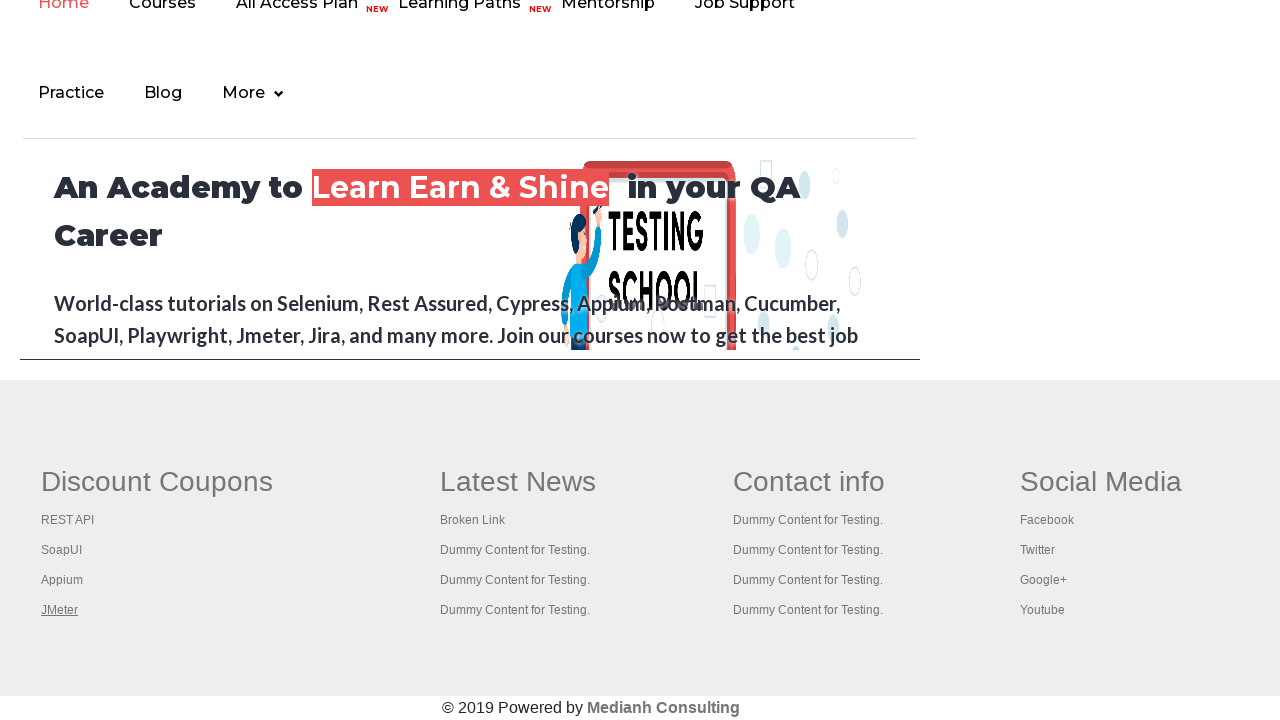

Switched focus to tab with title 'Practice Page'
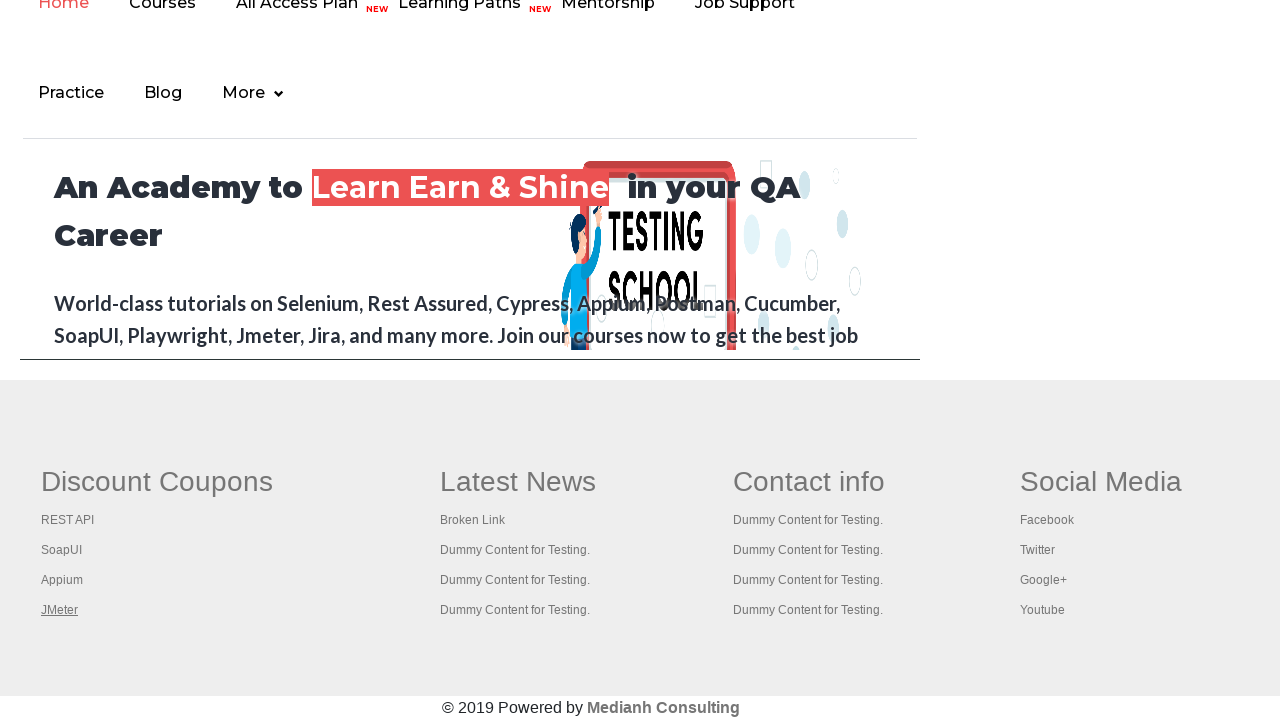

Tab 'Practice Page' loaded and ready (domcontentloaded)
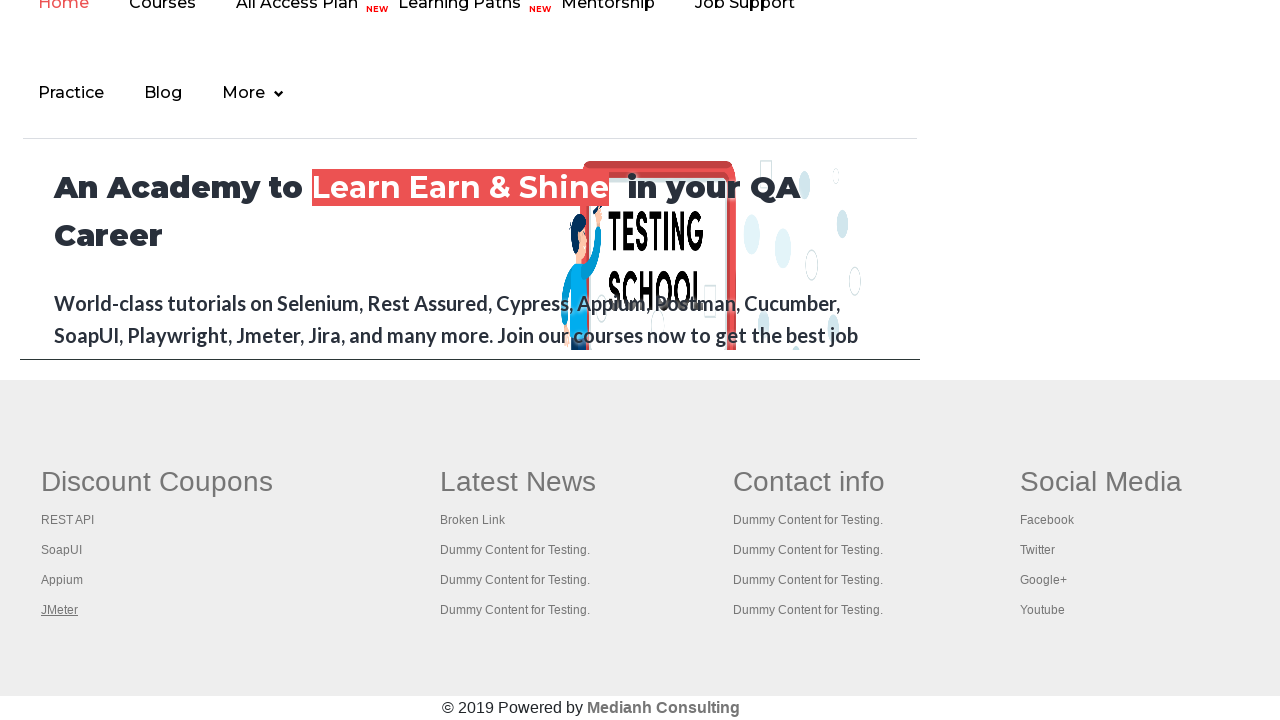

Switched focus to tab with title 'REST API Tutorial'
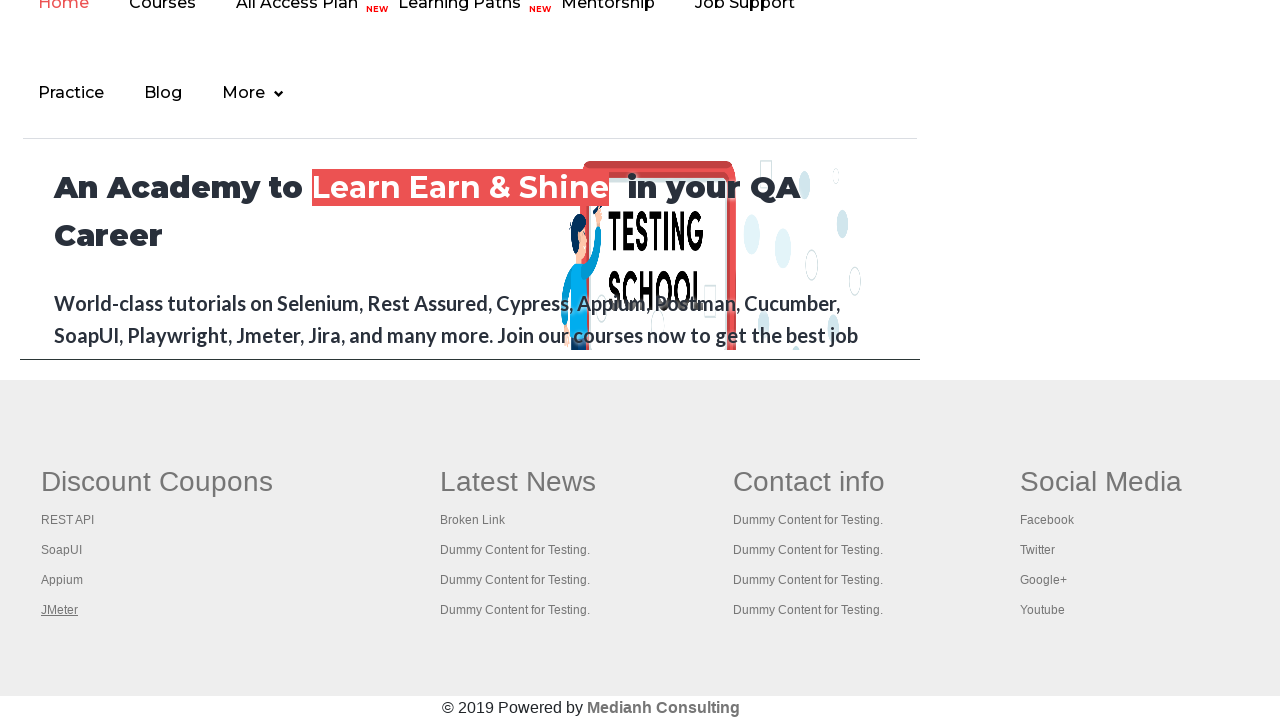

Tab 'REST API Tutorial' loaded and ready (domcontentloaded)
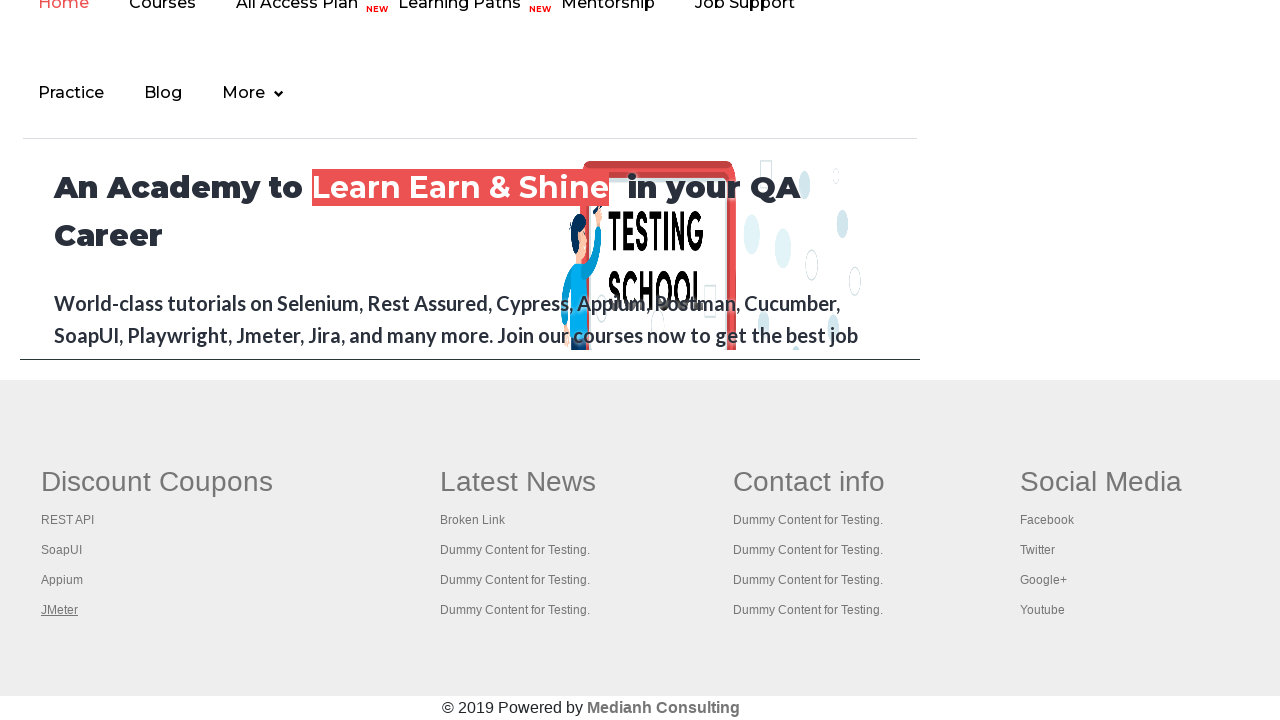

Switched focus to tab with title 'The World’s Most Popular API Testing Tool | SoapUI'
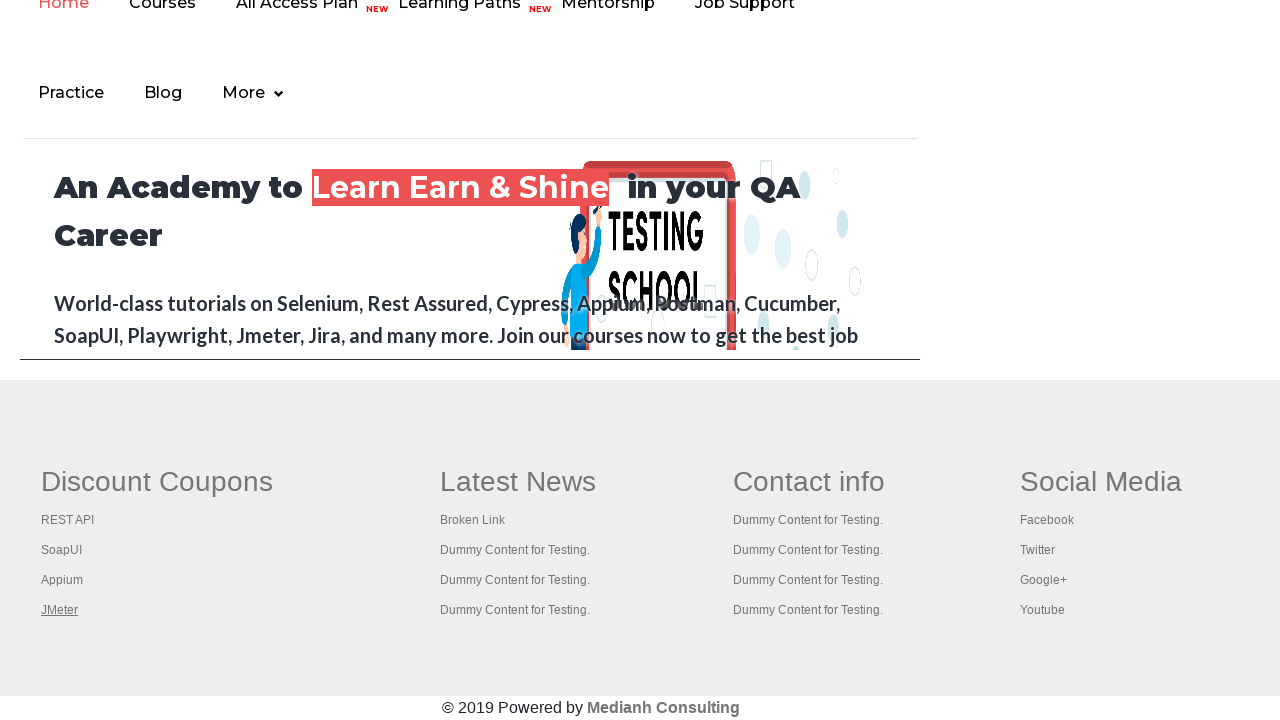

Tab 'The World’s Most Popular API Testing Tool | SoapUI' loaded and ready (domcontentloaded)
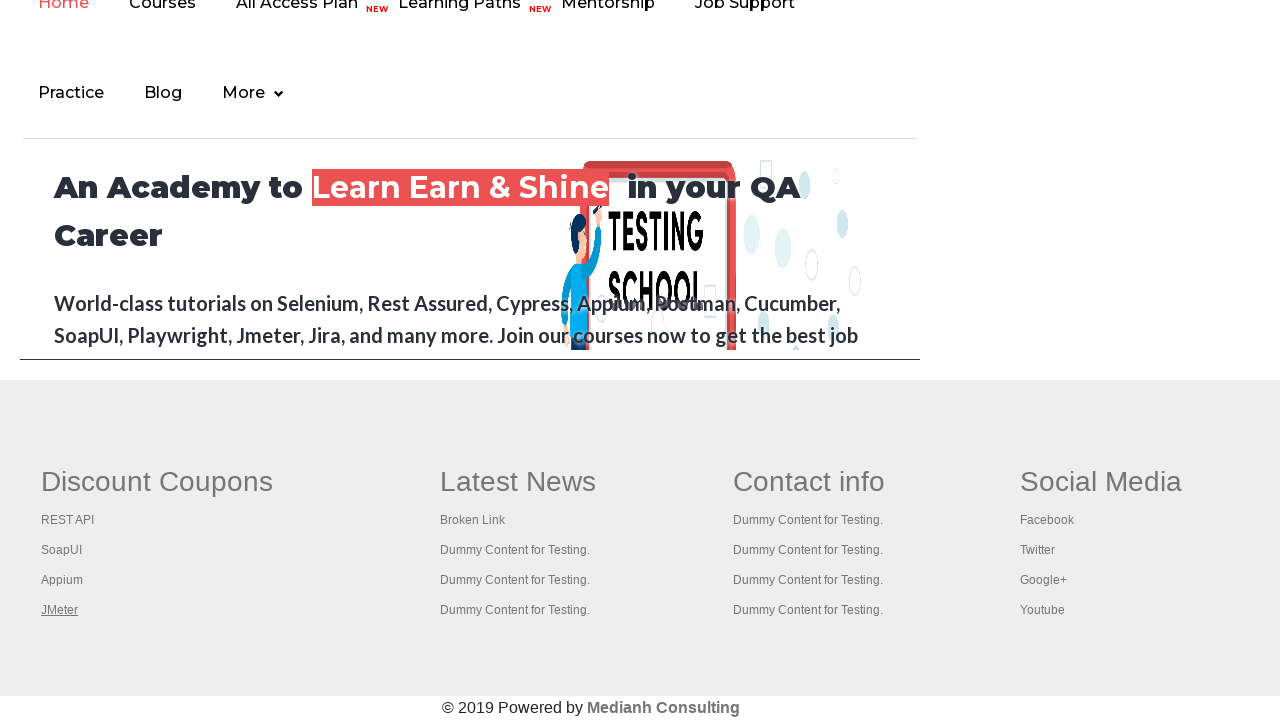

Switched focus to tab with title 'Appium tutorial for Mobile Apps testing | RahulShetty Academy | Rahul'
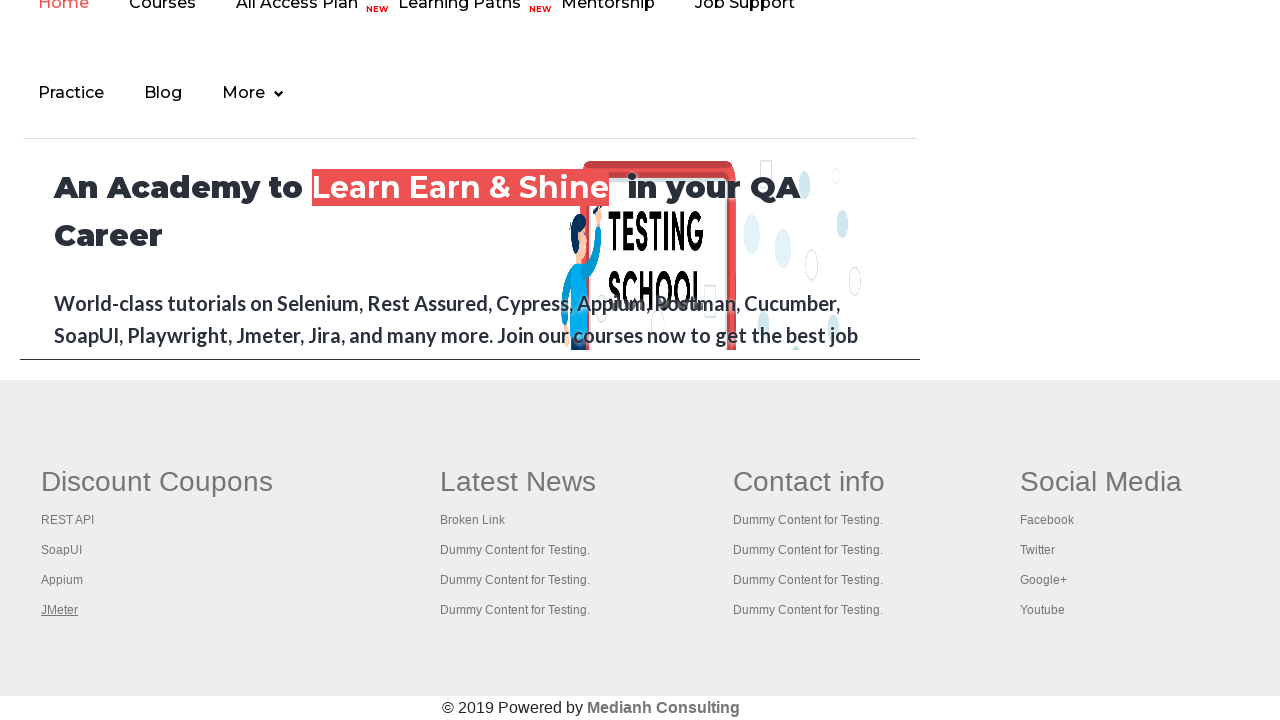

Tab 'Appium tutorial for Mobile Apps testing | RahulShetty Academy | Rahul' loaded and ready (domcontentloaded)
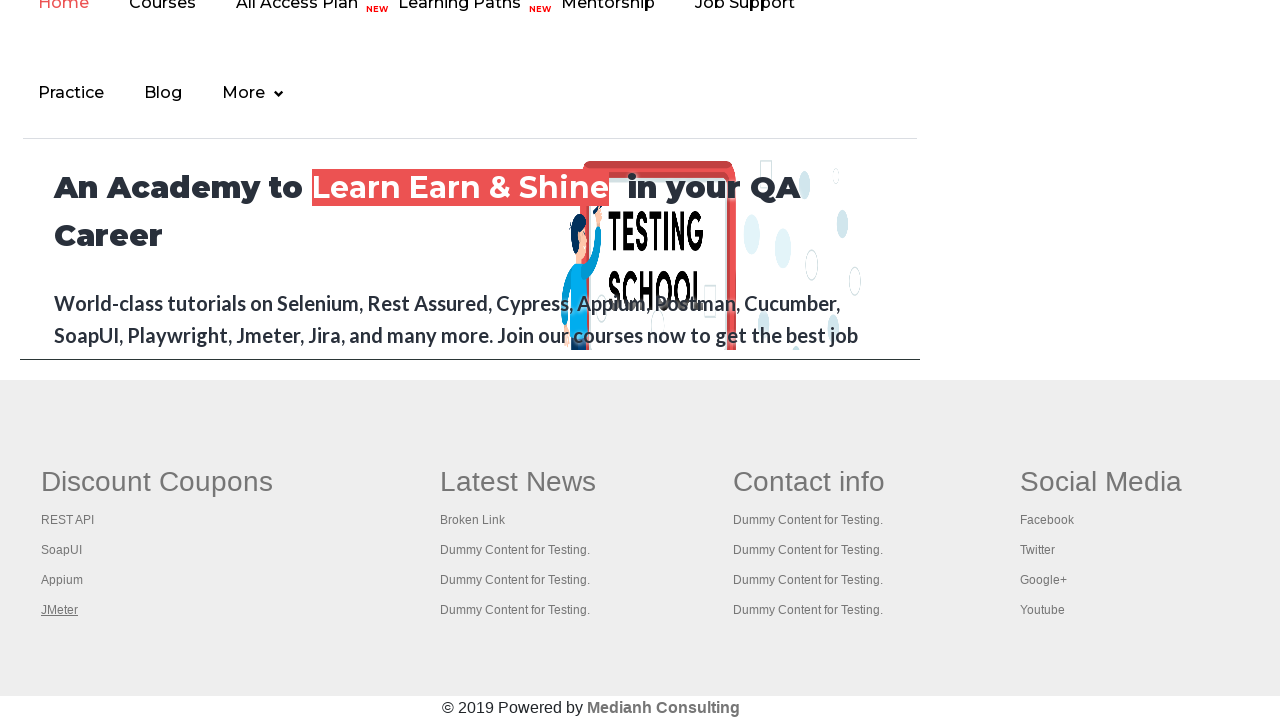

Switched focus to tab with title 'Apache JMeter - Apache JMeter™'
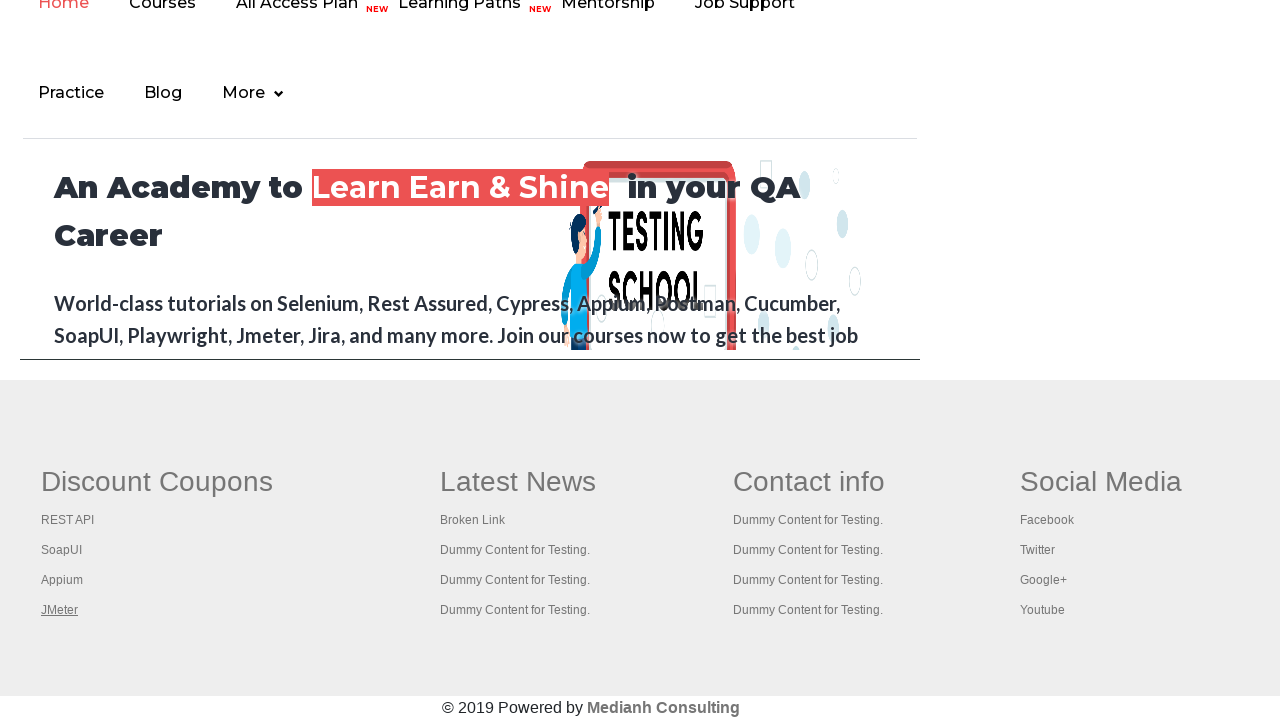

Tab 'Apache JMeter - Apache JMeter™' loaded and ready (domcontentloaded)
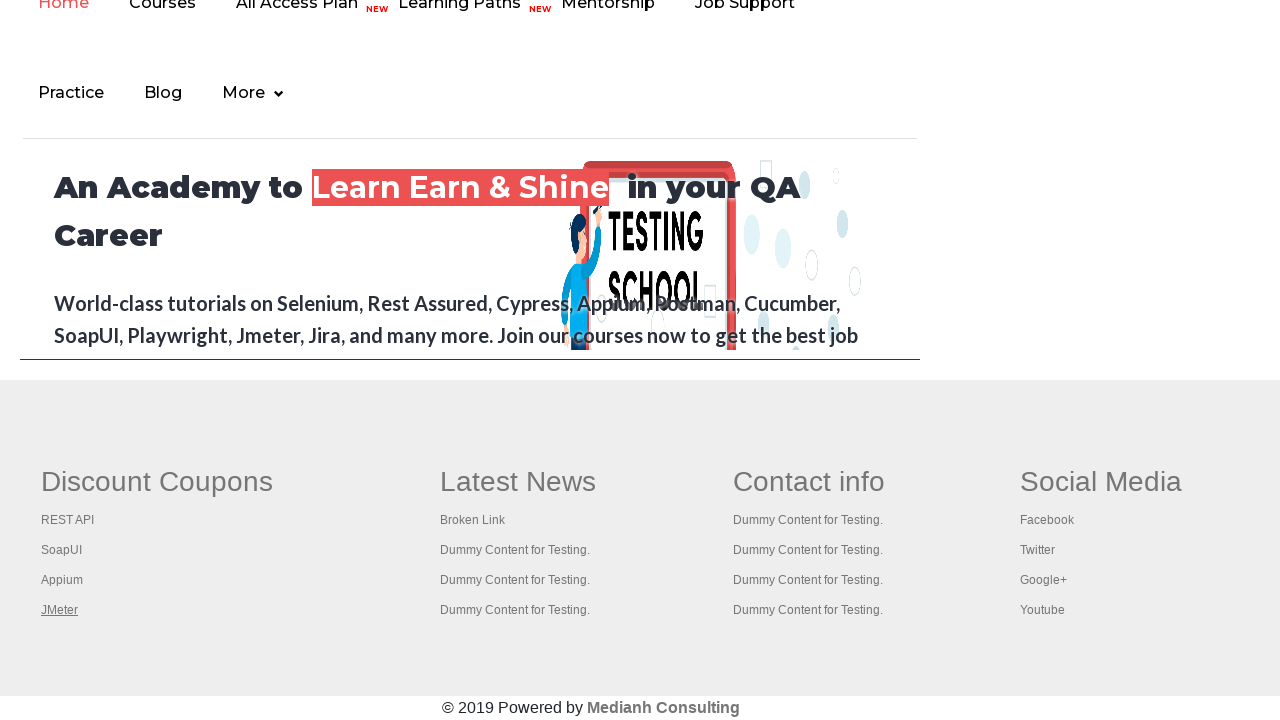

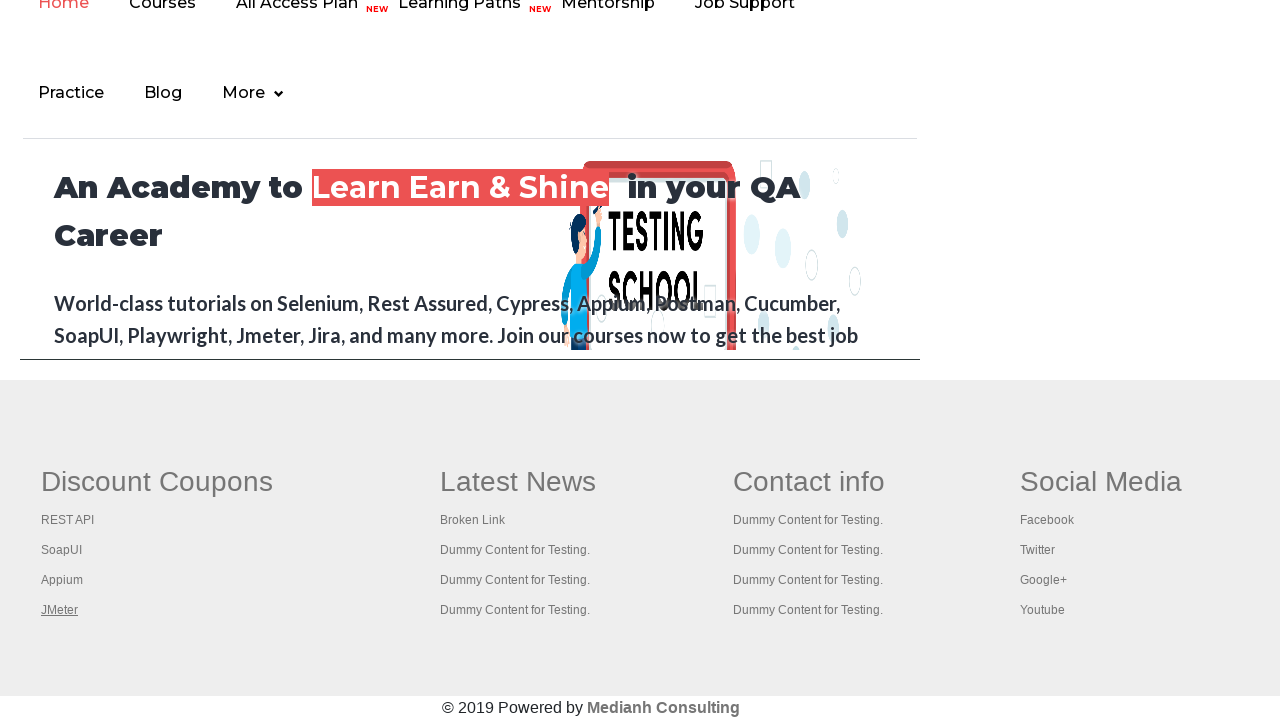